Tests editing a todo item by double-clicking, filling new text, and pressing Enter

Starting URL: https://demo.playwright.dev/todomvc

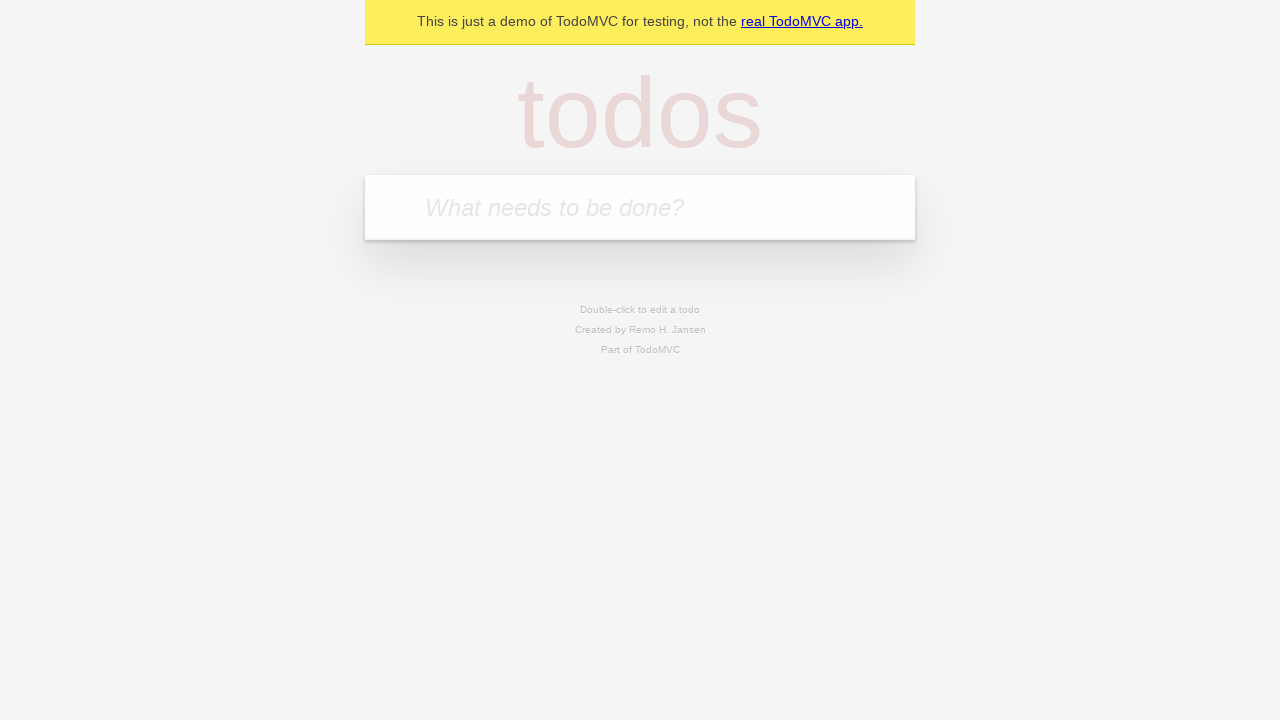

Filled todo input with 'buy some cheese' on internal:attr=[placeholder="What needs to be done?"i]
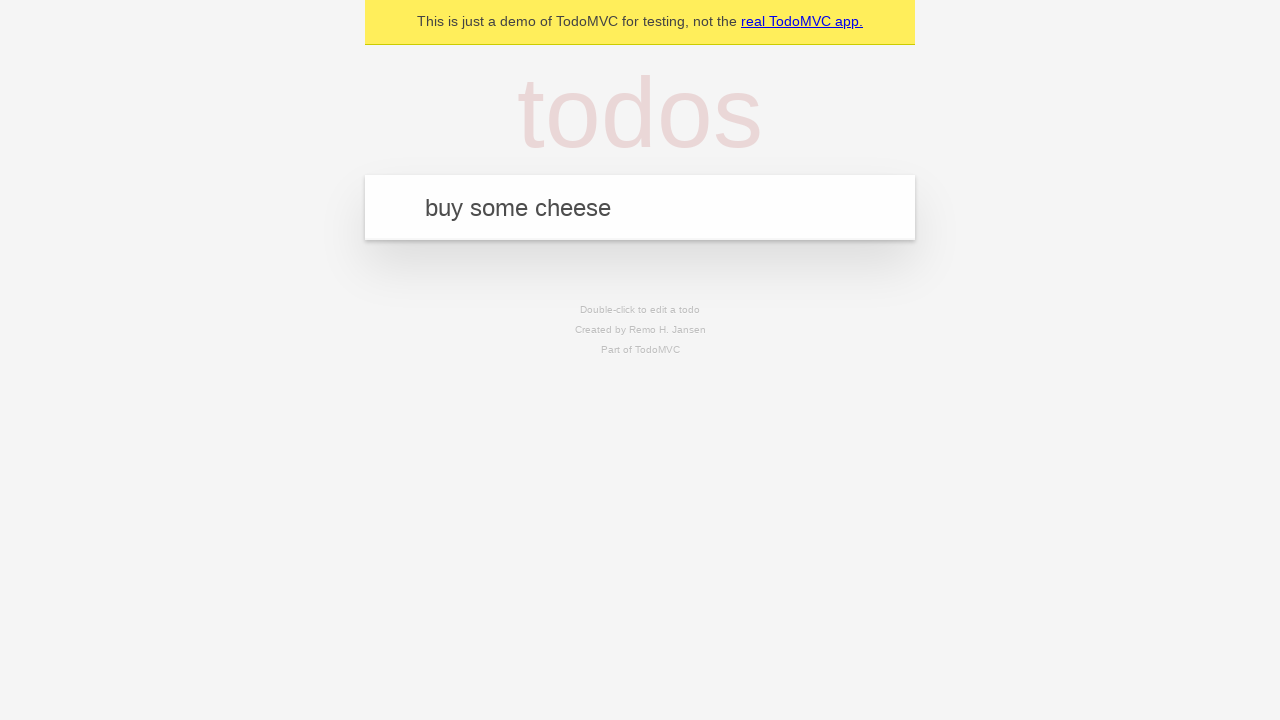

Pressed Enter to create first todo on internal:attr=[placeholder="What needs to be done?"i]
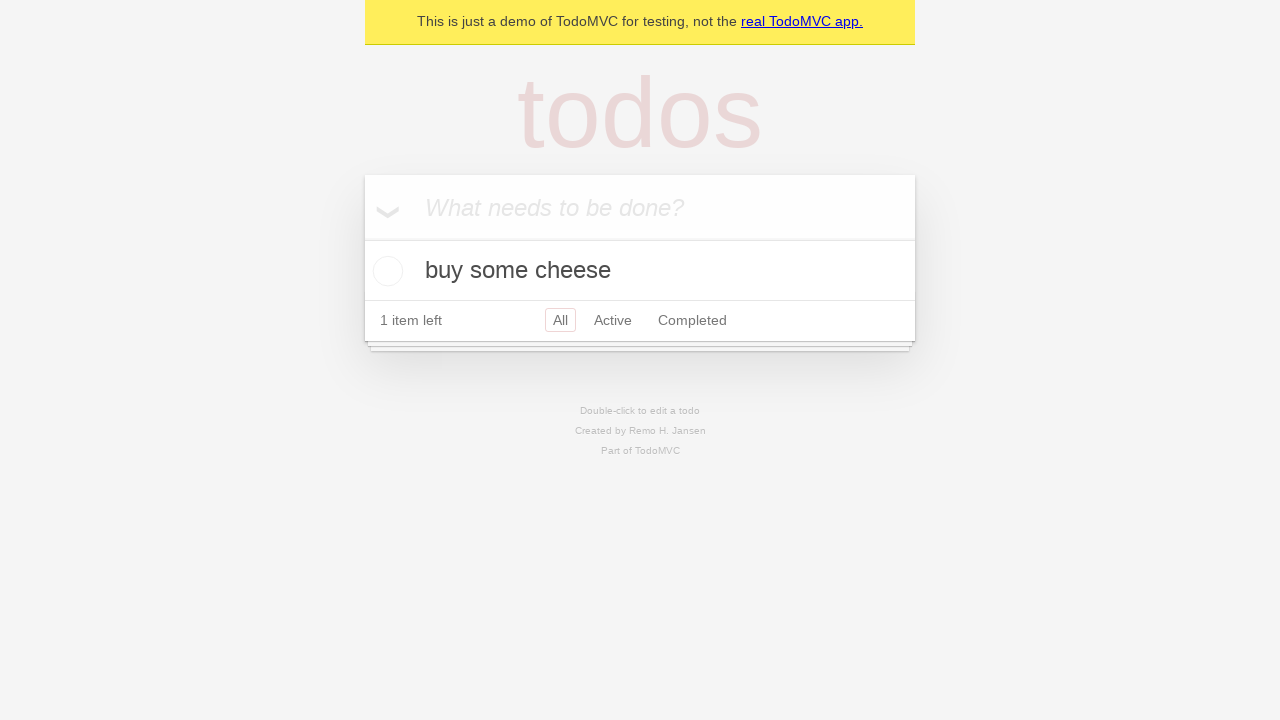

Filled todo input with 'feed the cat' on internal:attr=[placeholder="What needs to be done?"i]
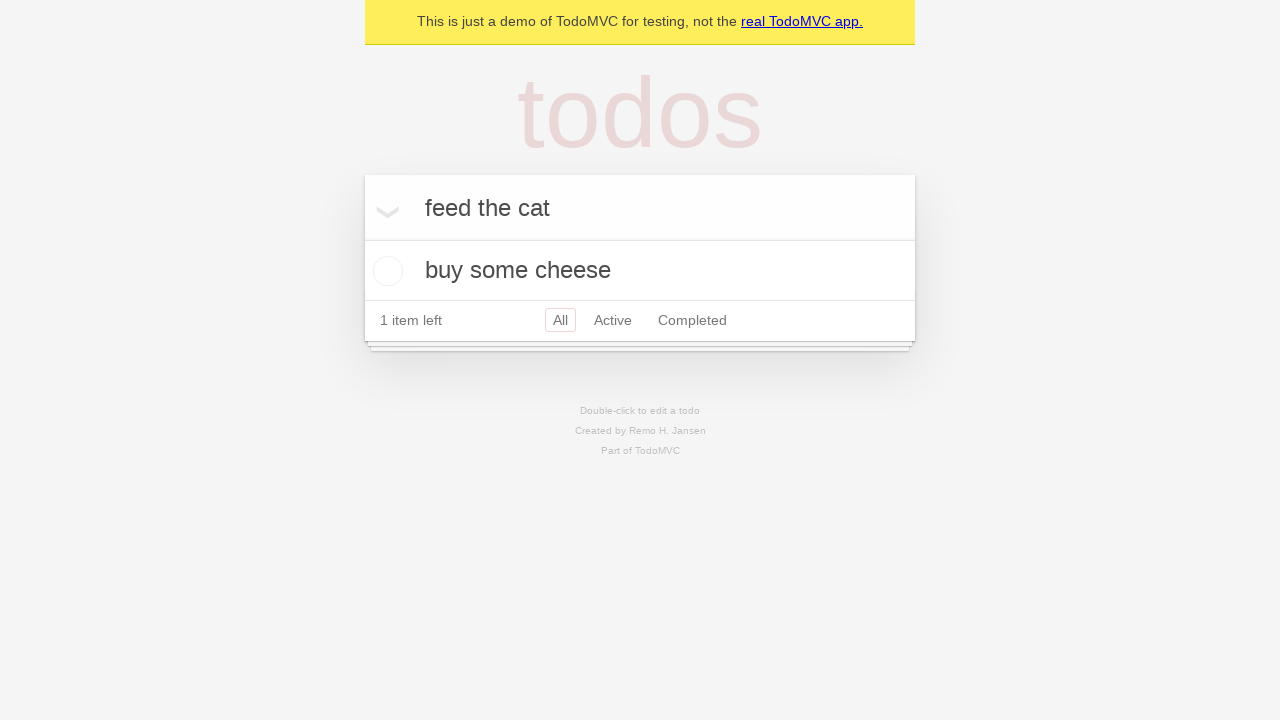

Pressed Enter to create second todo on internal:attr=[placeholder="What needs to be done?"i]
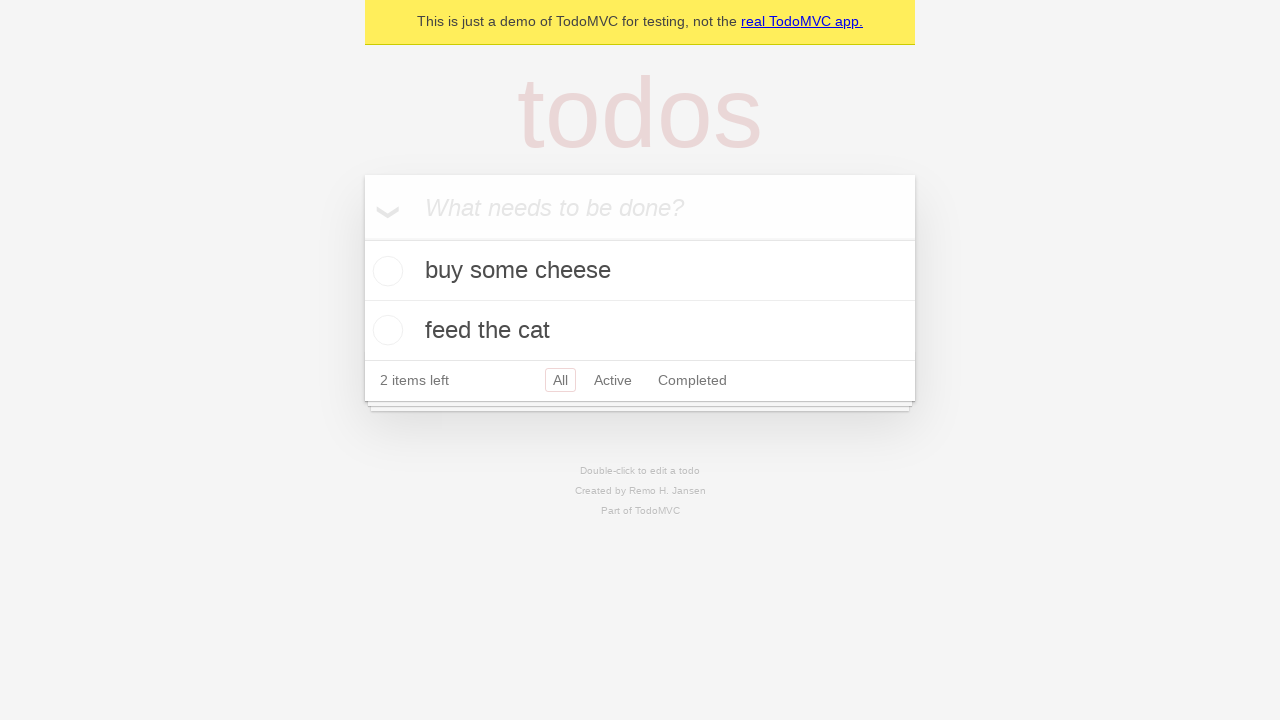

Filled todo input with 'book a doctors appointment' on internal:attr=[placeholder="What needs to be done?"i]
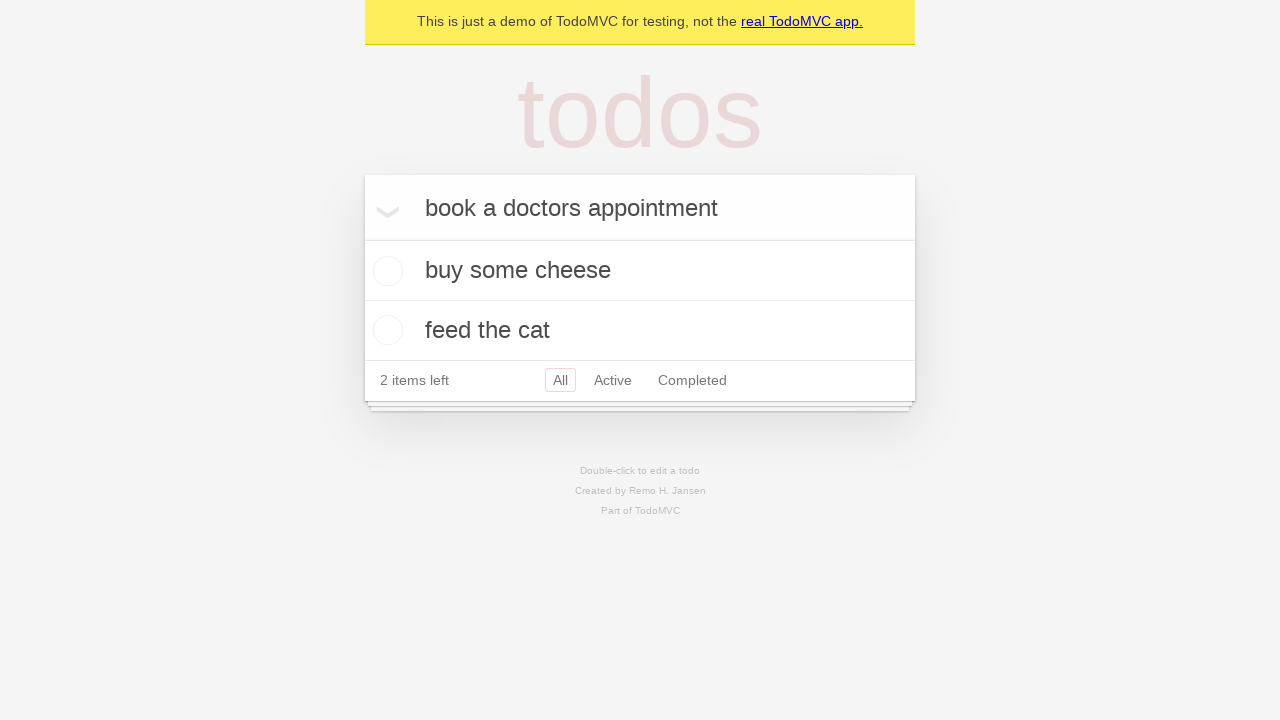

Pressed Enter to create third todo on internal:attr=[placeholder="What needs to be done?"i]
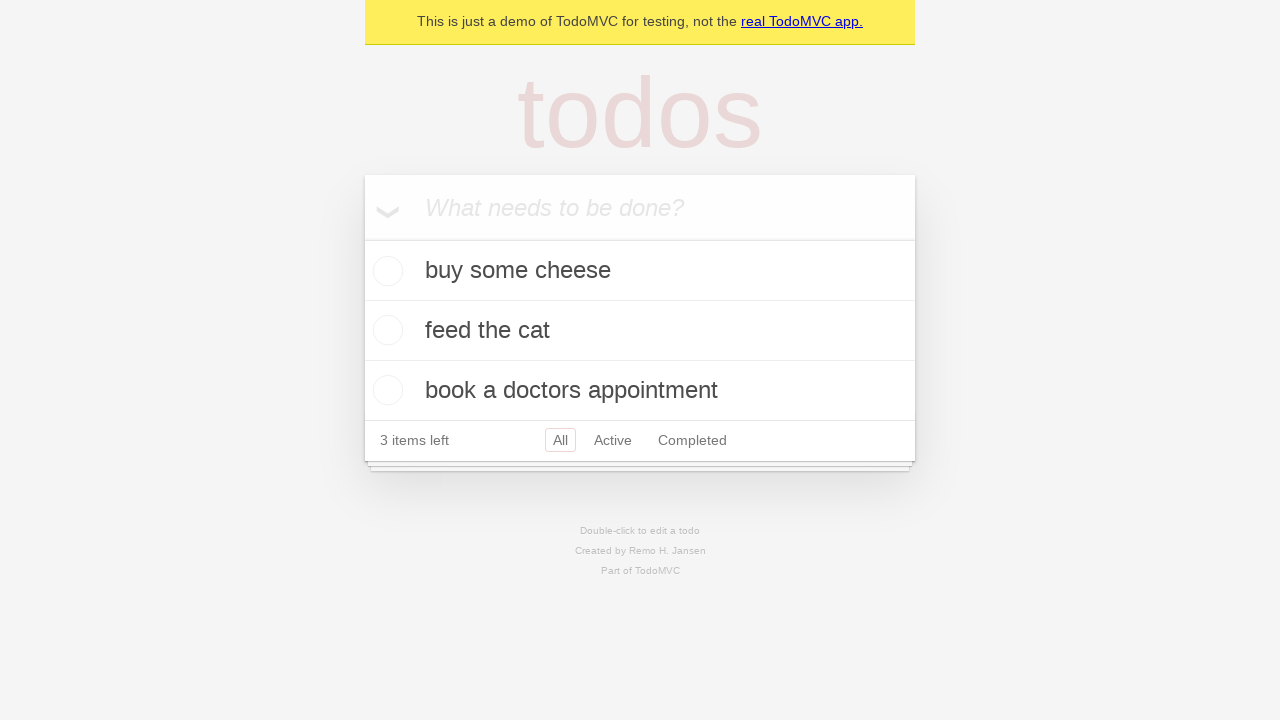

All todo items have loaded
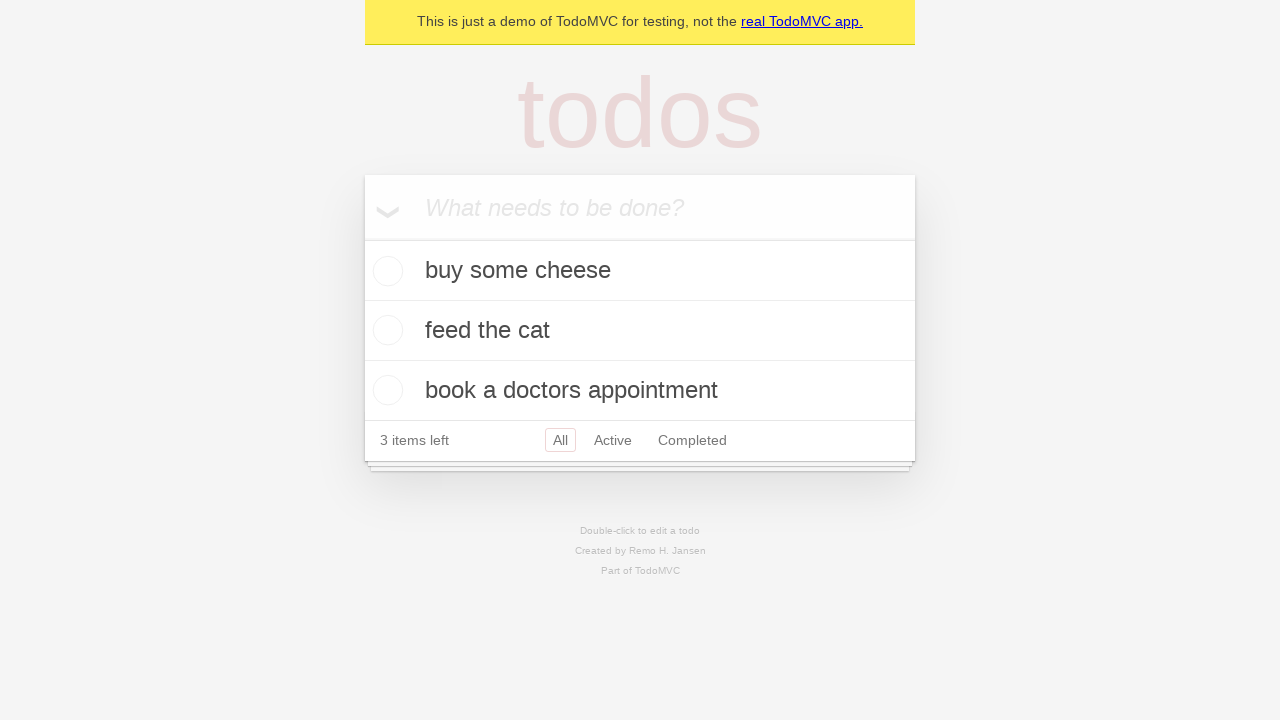

Double-clicked on second todo item to enter edit mode at (640, 331) on internal:testid=[data-testid="todo-item"s] >> nth=1
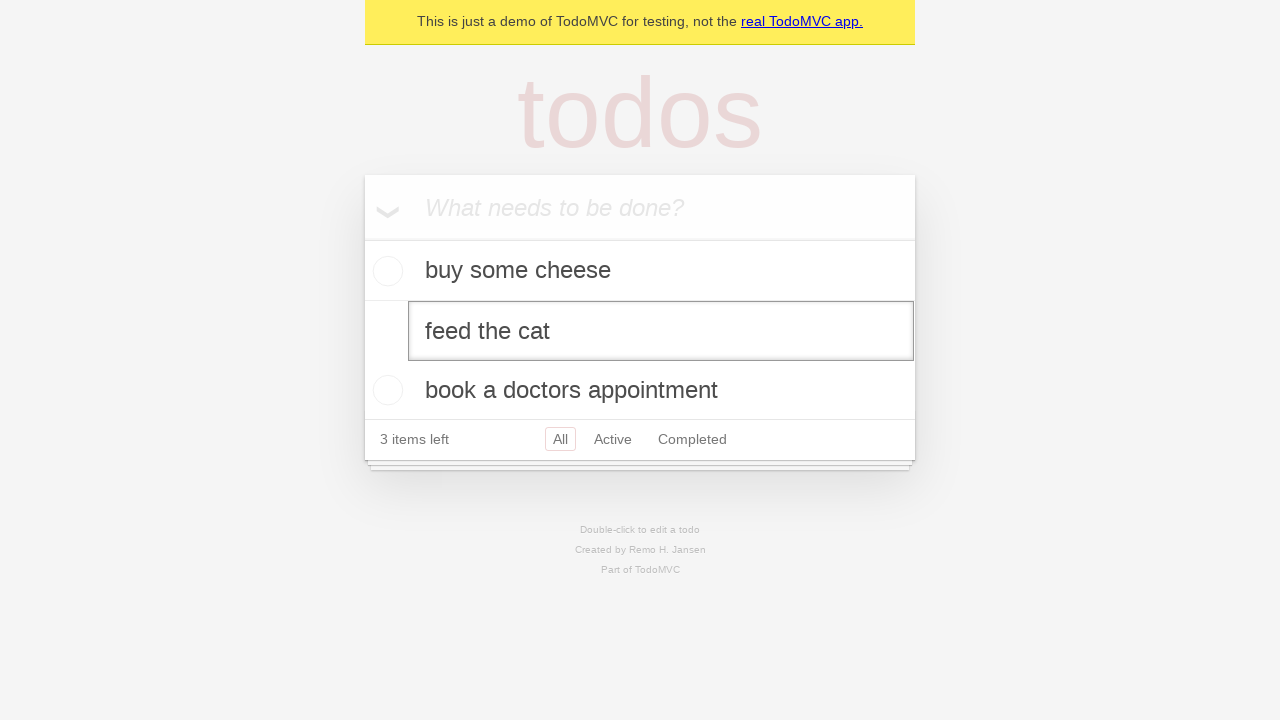

Filled edit field with 'buy some sausages' on internal:testid=[data-testid="todo-item"s] >> nth=1 >> internal:role=textbox[nam
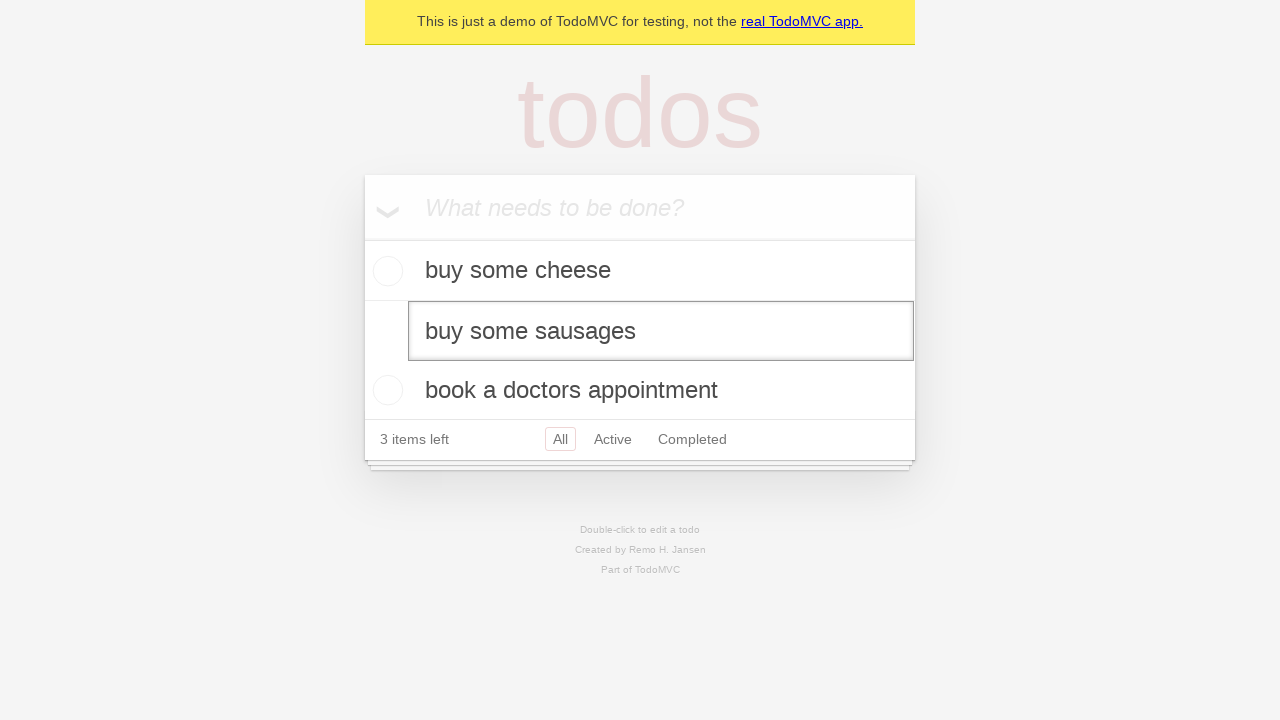

Pressed Enter to save edited todo item on internal:testid=[data-testid="todo-item"s] >> nth=1 >> internal:role=textbox[nam
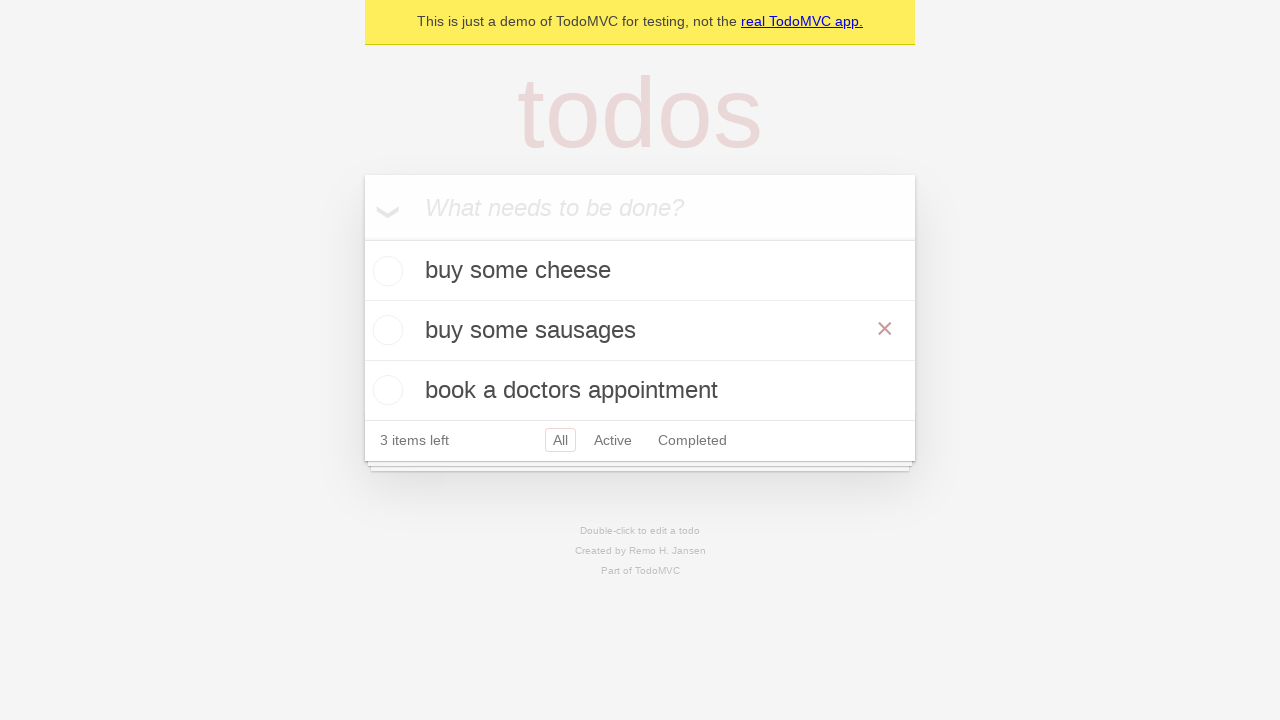

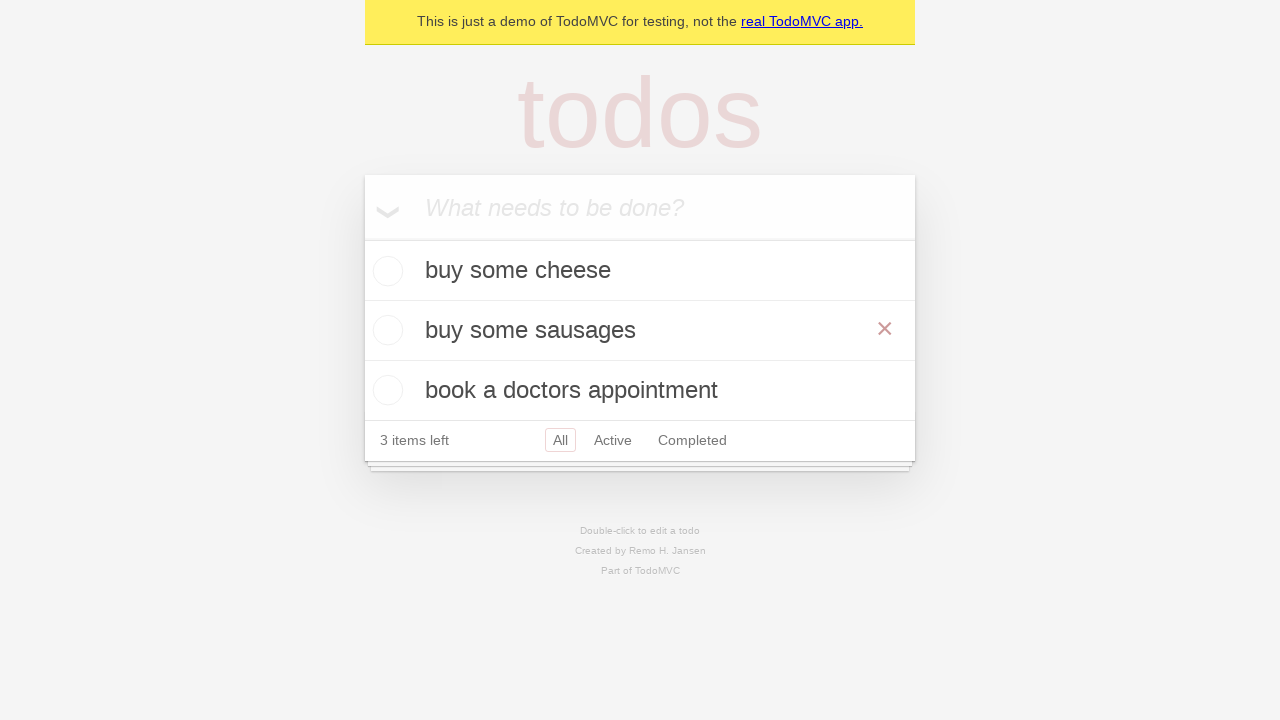